Tests the add/remove elements functionality by clicking "Add Element" button, verifying a "Delete" button appears, then clicking delete and verifying the element is removed from the page.

Starting URL: https://practice.cydeo.com/add_remove_elements/

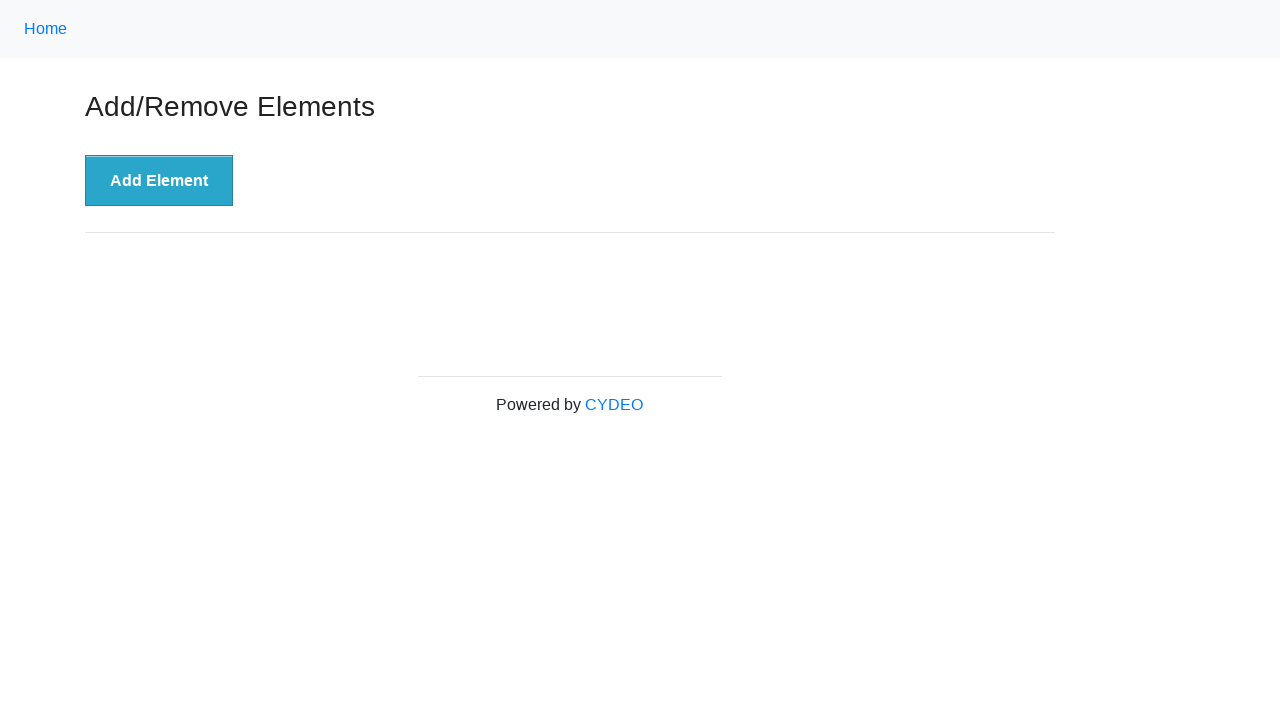

Clicked 'Add Element' button at (159, 181) on xpath=//button[.='Add Element']
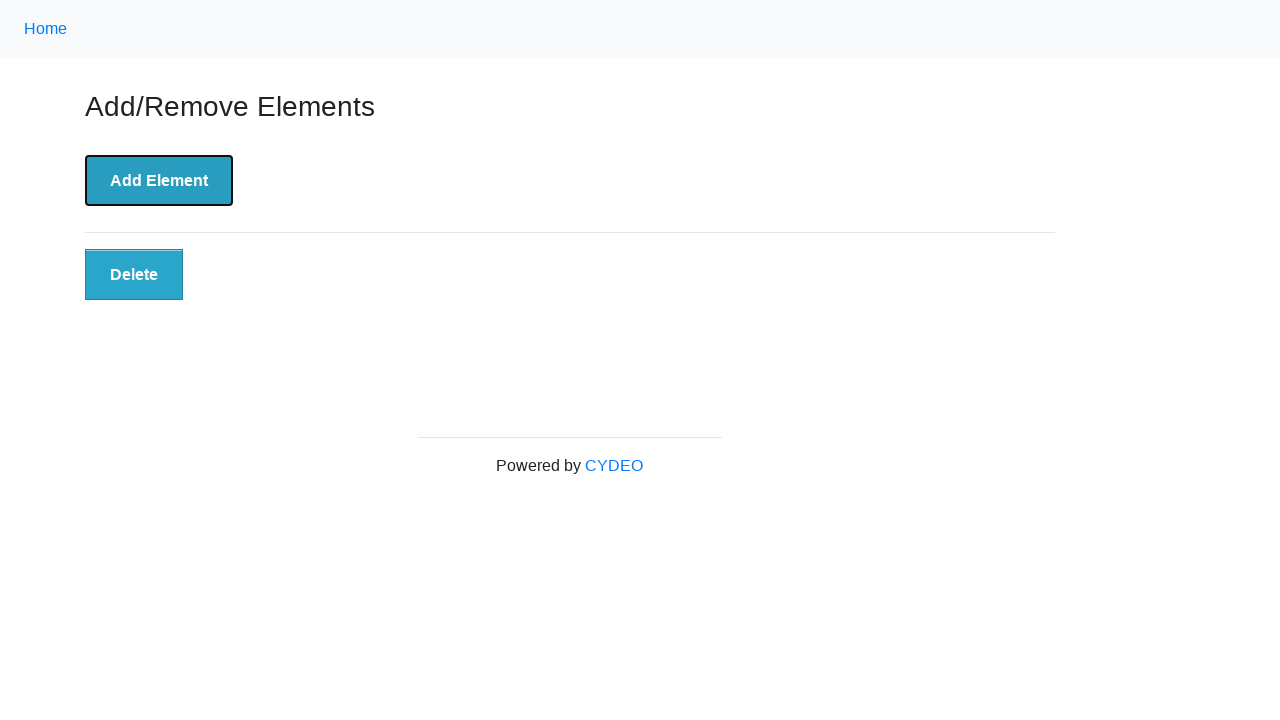

Delete button appeared on the page
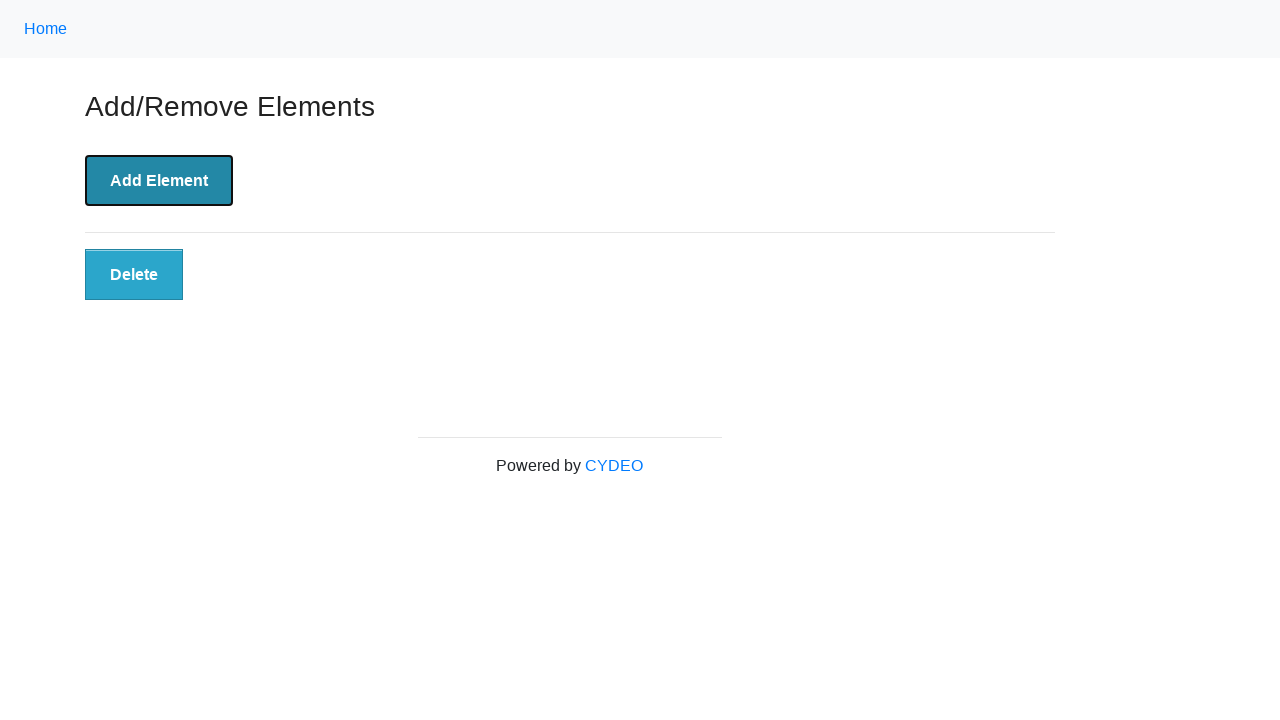

Clicked 'Delete' button to remove the element at (134, 275) on button.added-manually
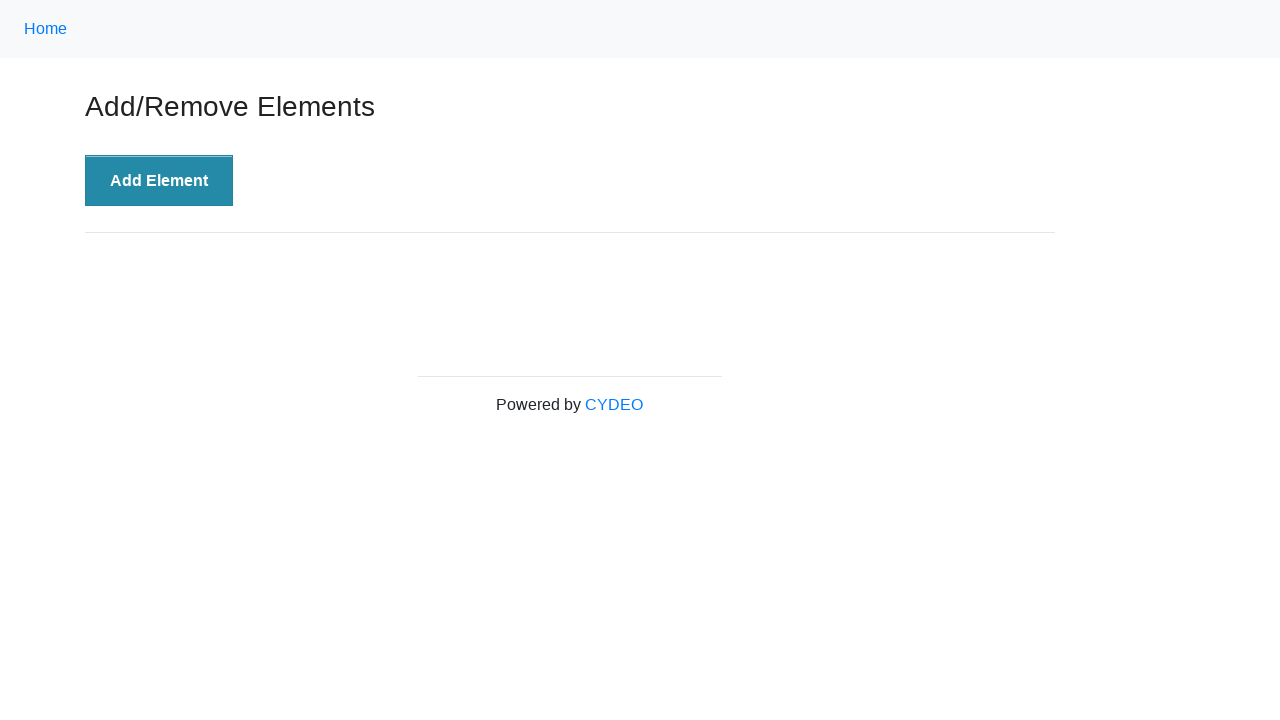

Verified Delete button is no longer displayed - element successfully removed
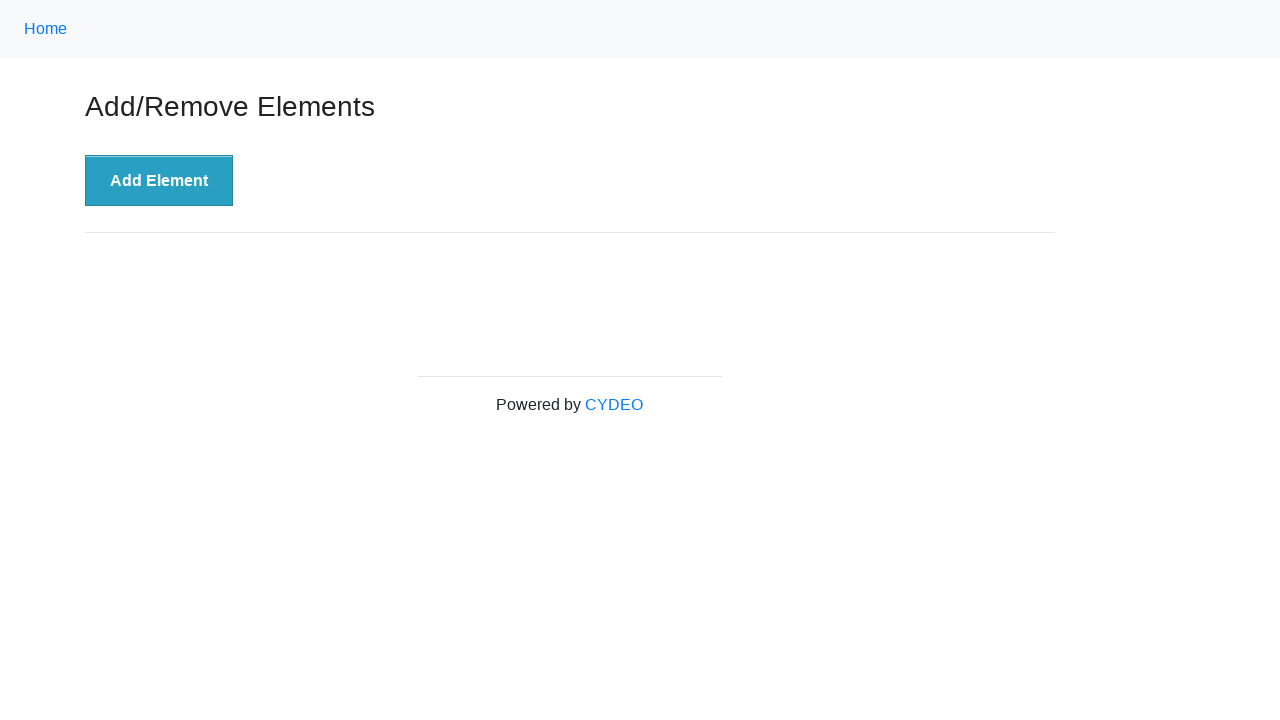

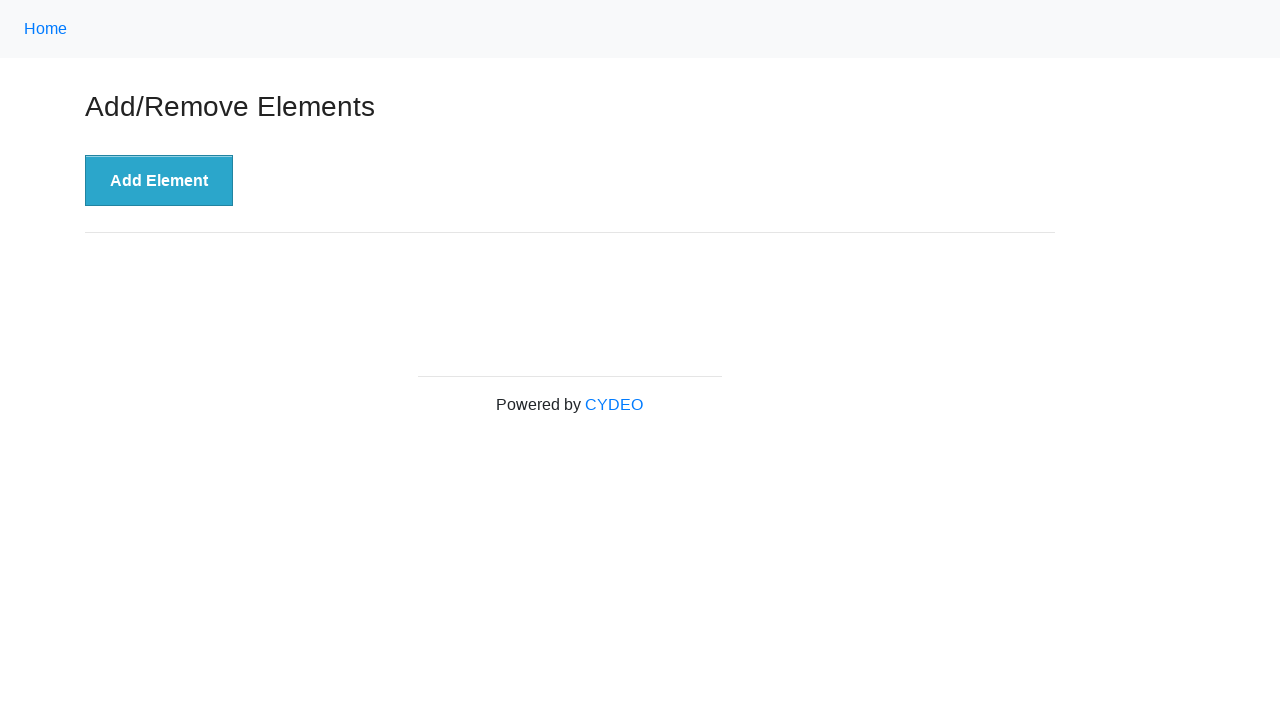